Navigates to a login page and clicks the submit button without entering credentials to test form validation

Starting URL: https://the-internet.herokuapp.com/login

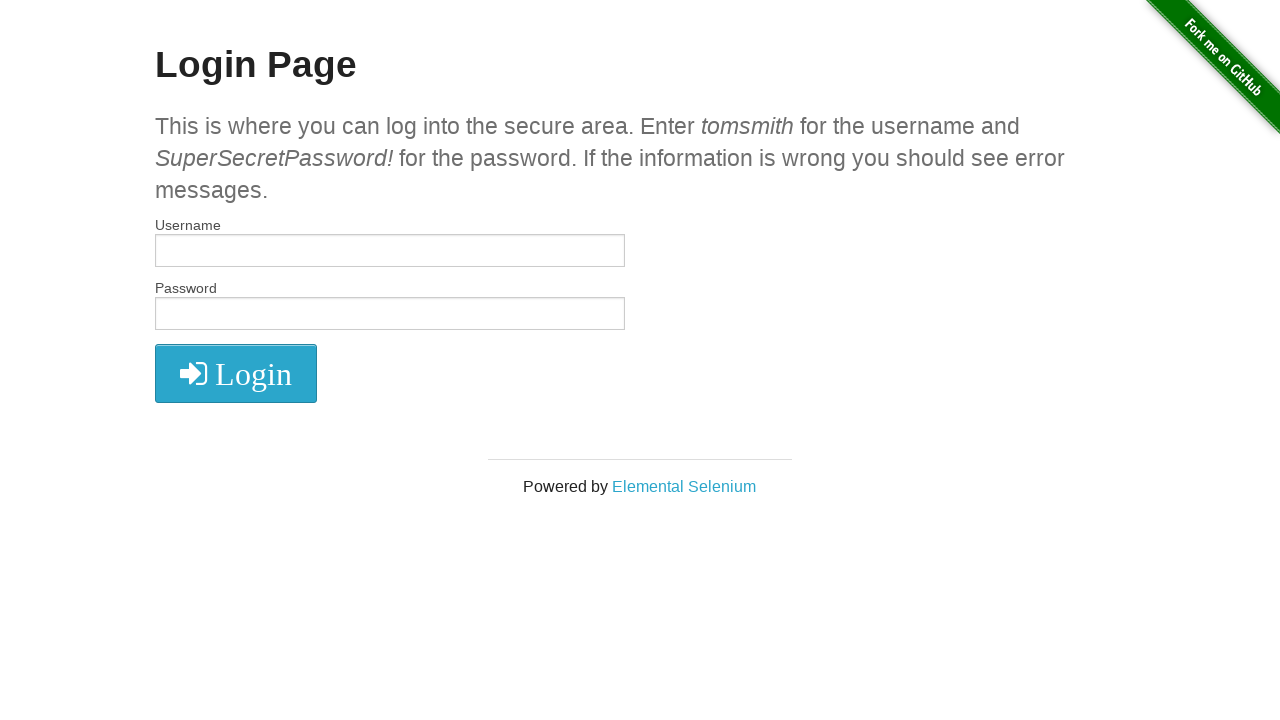

Navigated to login page at https://the-internet.herokuapp.com/login
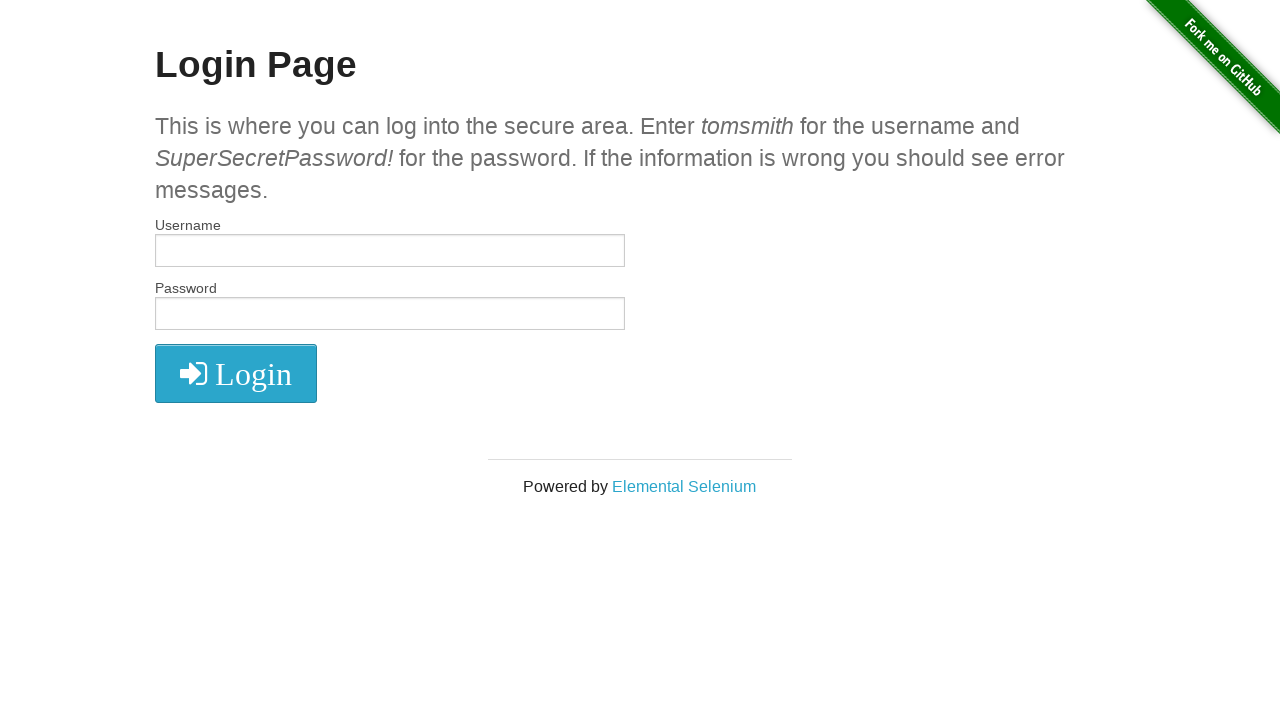

Clicked submit button without entering credentials to test form validation at (236, 373) on button[type='submit']
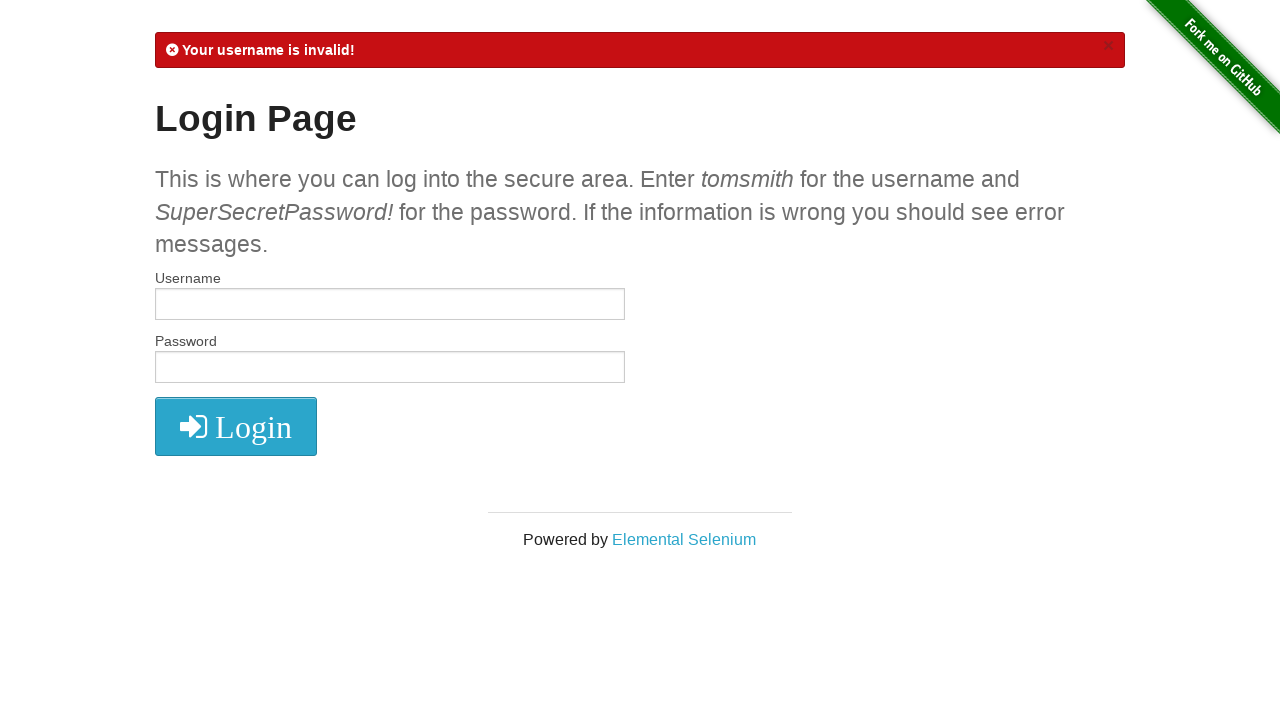

Waited 2 seconds for form validation response
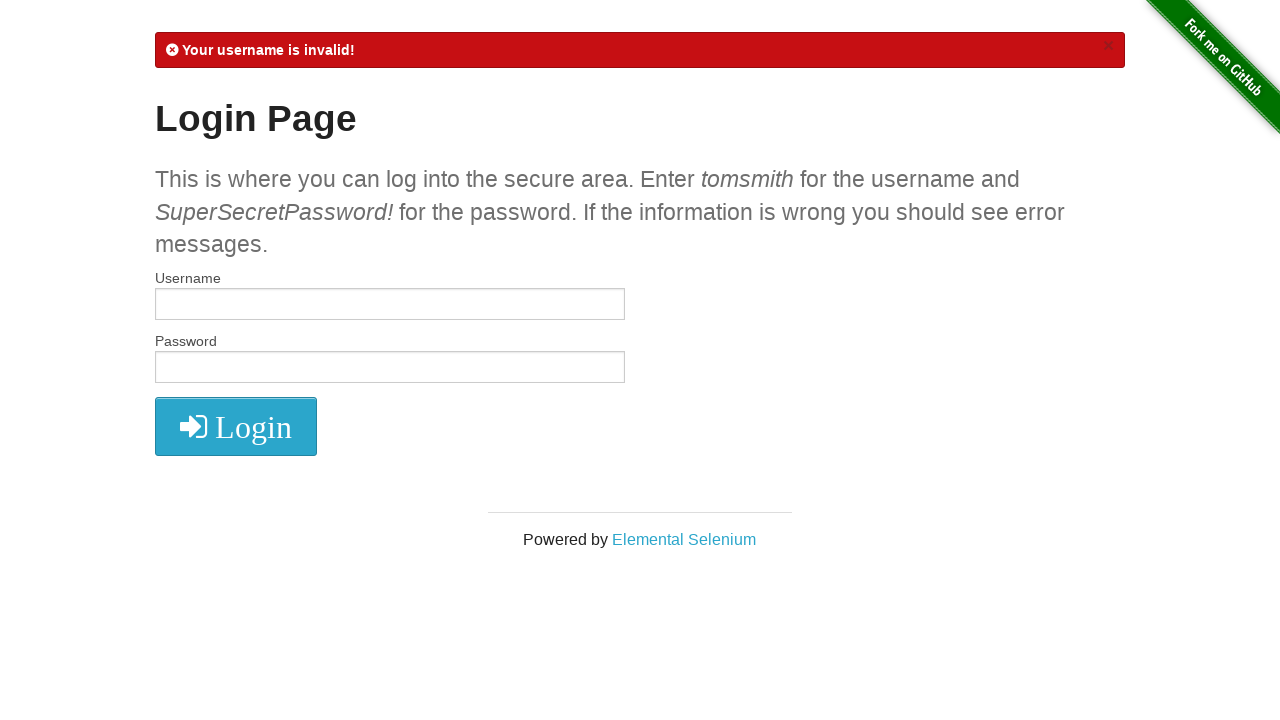

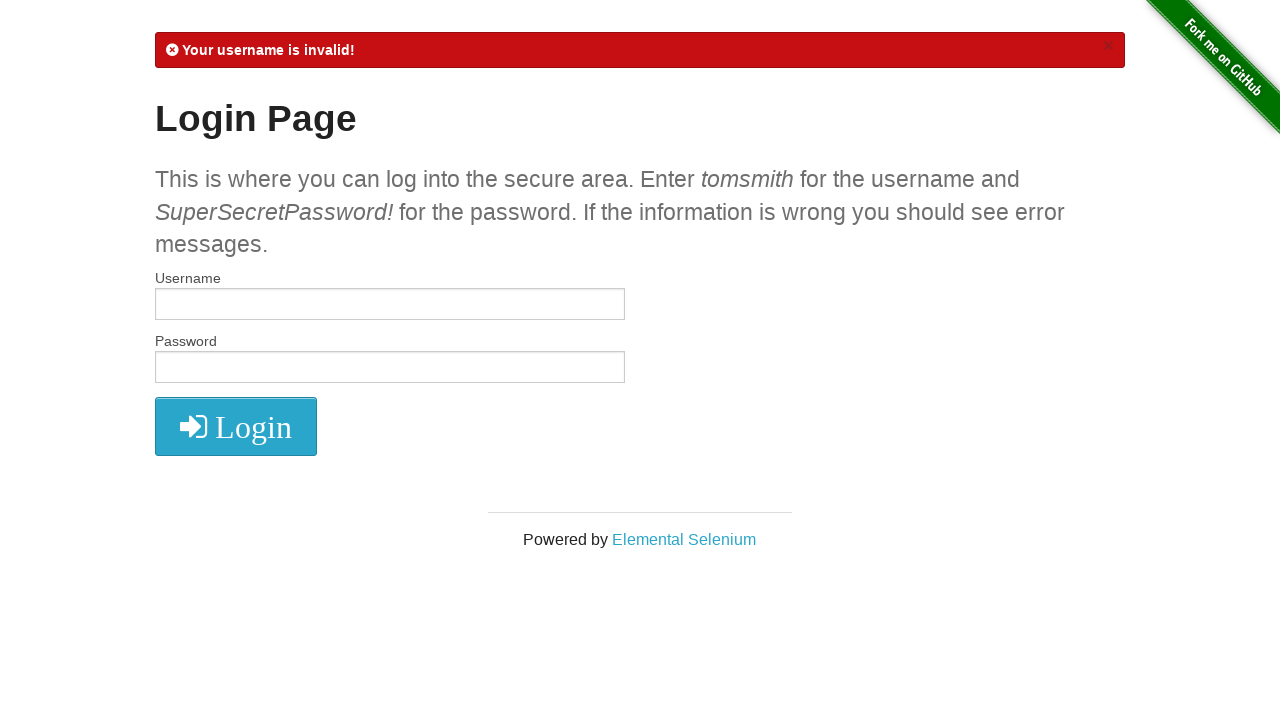